Tests the TinyMCE text editor by switching to the iframe, clearing the content, and typing new text

Starting URL: https://the-internet.herokuapp.com/tinymce

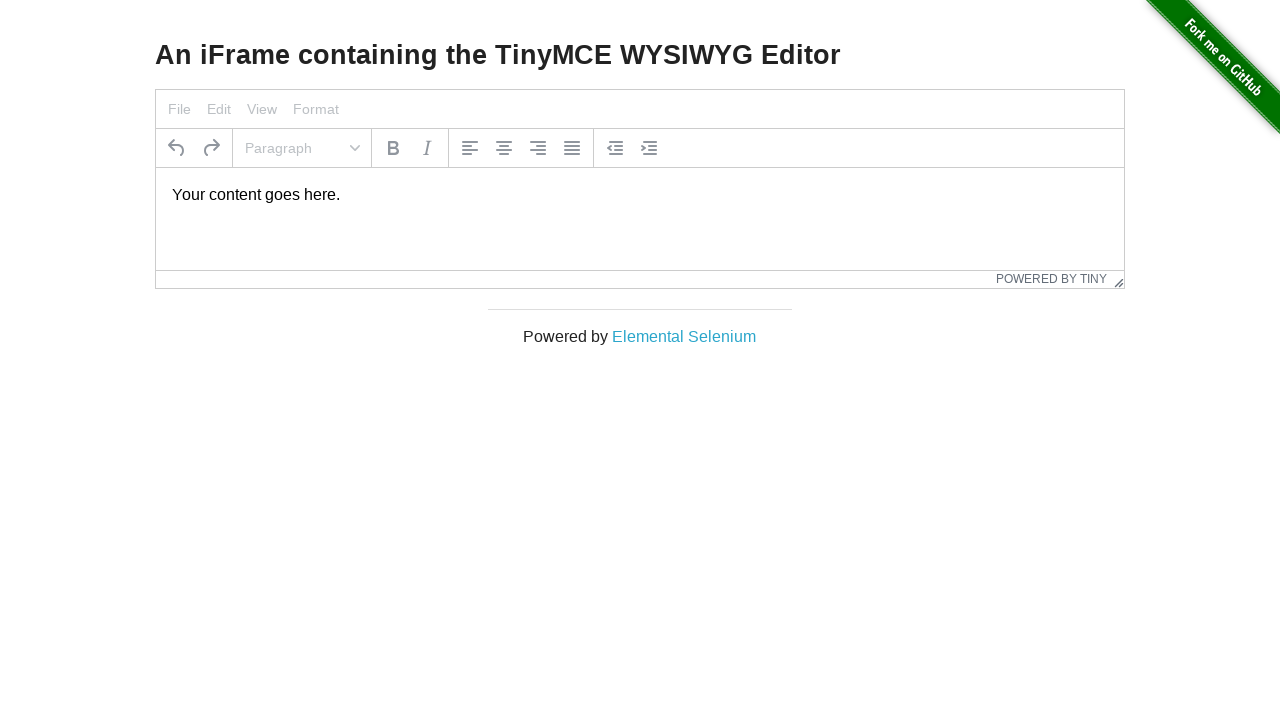

Located TinyMCE iframe element
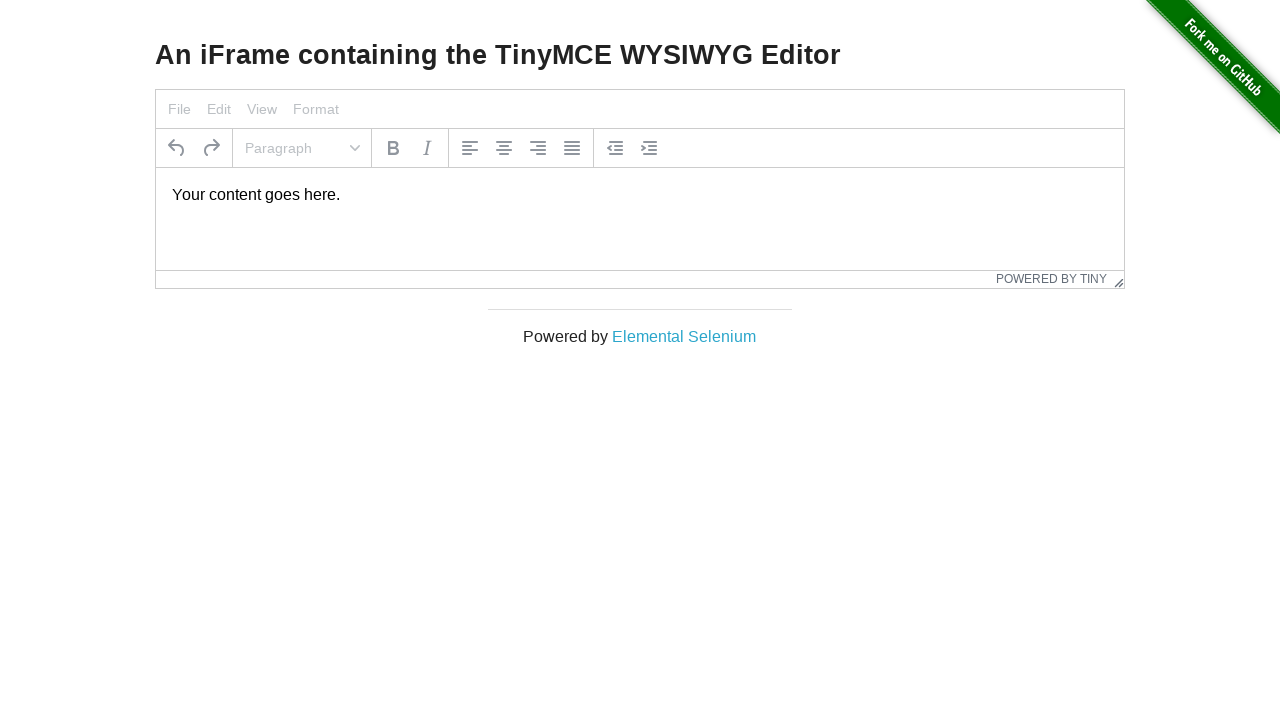

Located editor body element in iframe
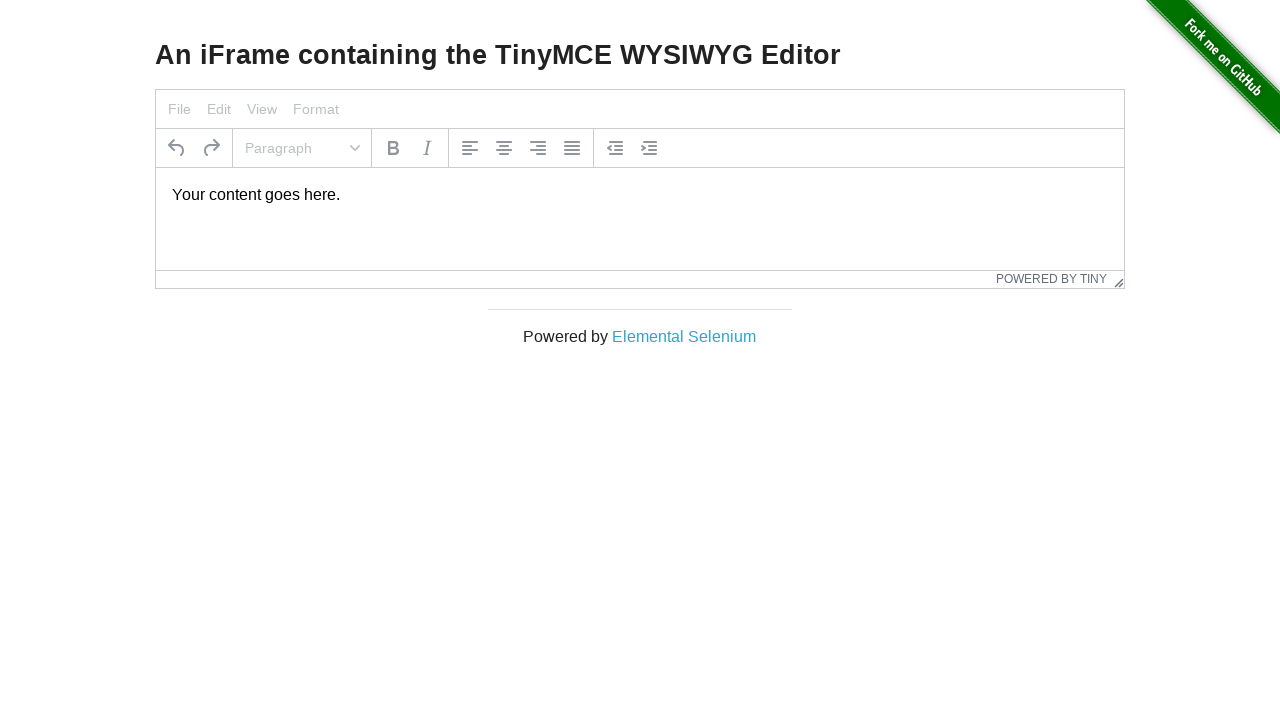

Editor body element is ready
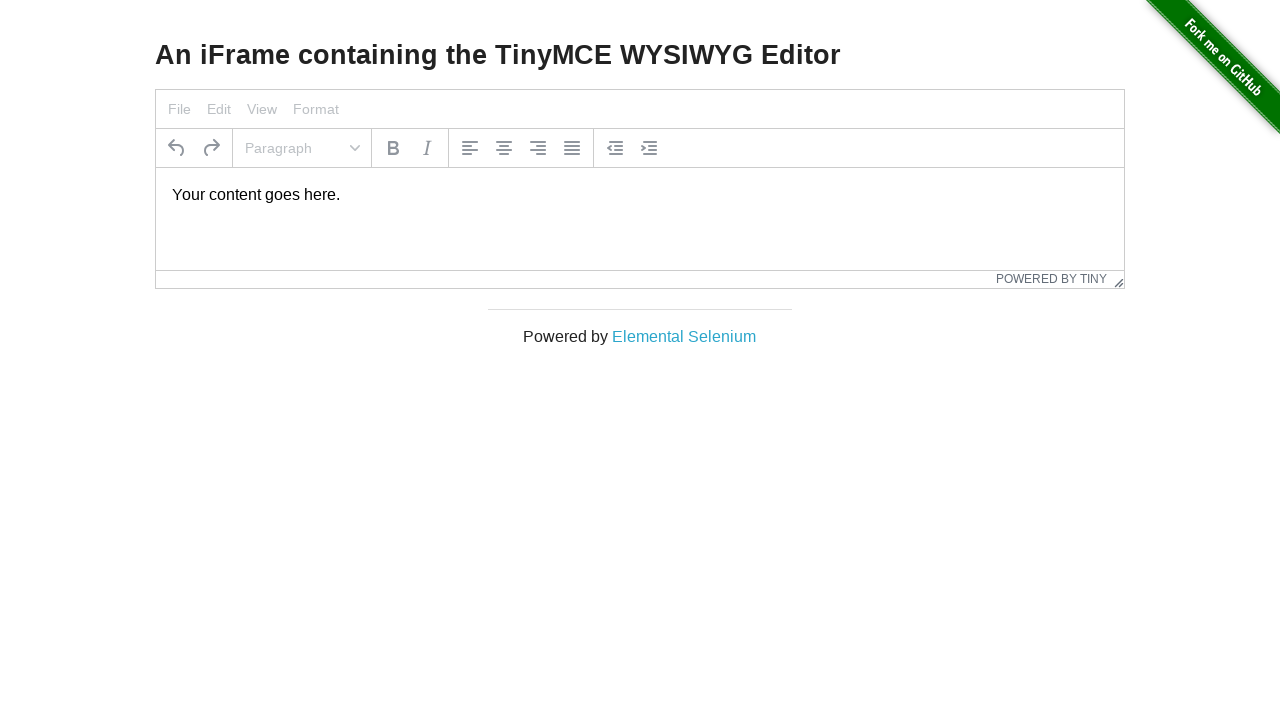

Clicked inside the TinyMCE editor at (640, 195) on iframe[title*='Text Area'] >> internal:control=enter-frame >> body#tinymce
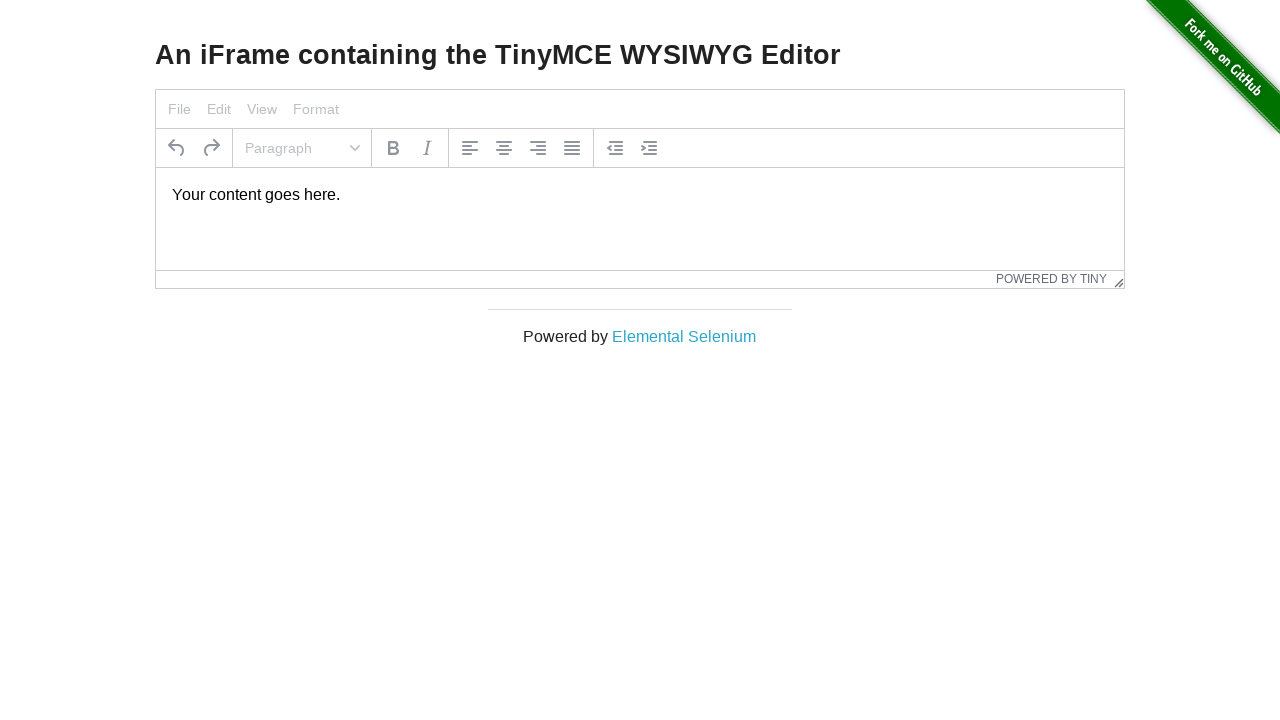

Selected all content in the editor
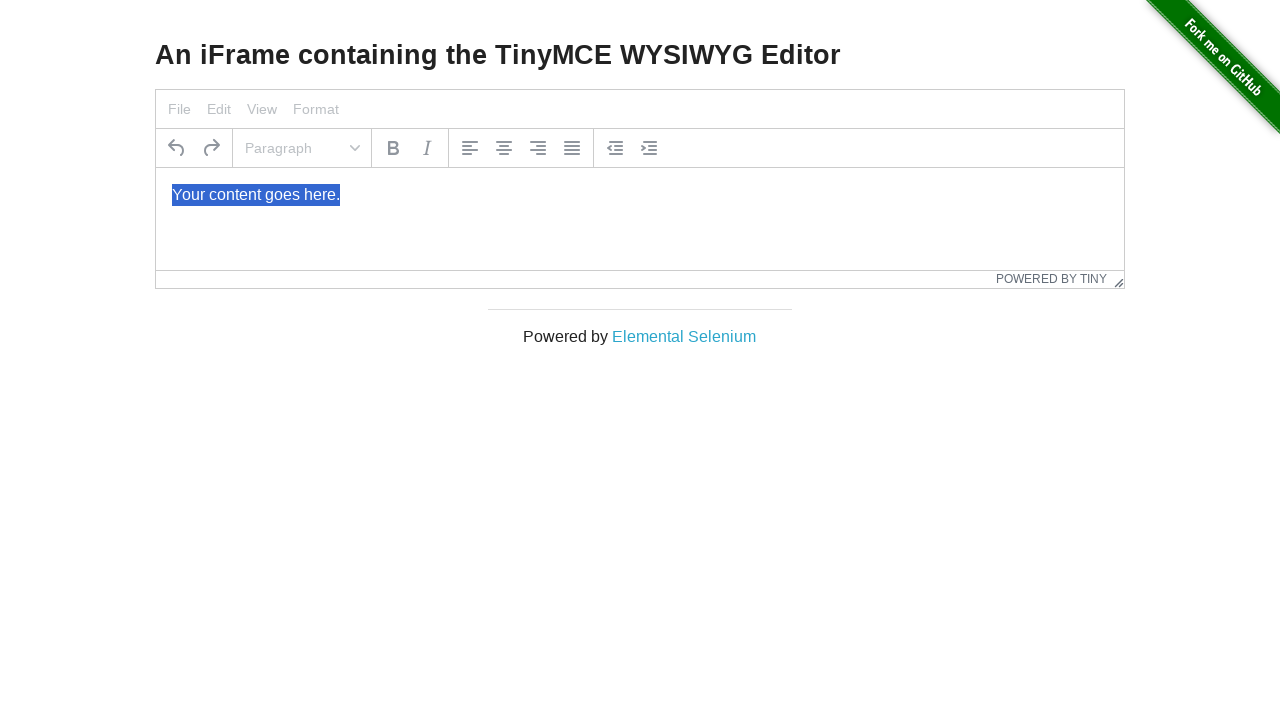

Typed new text with line break into the editor
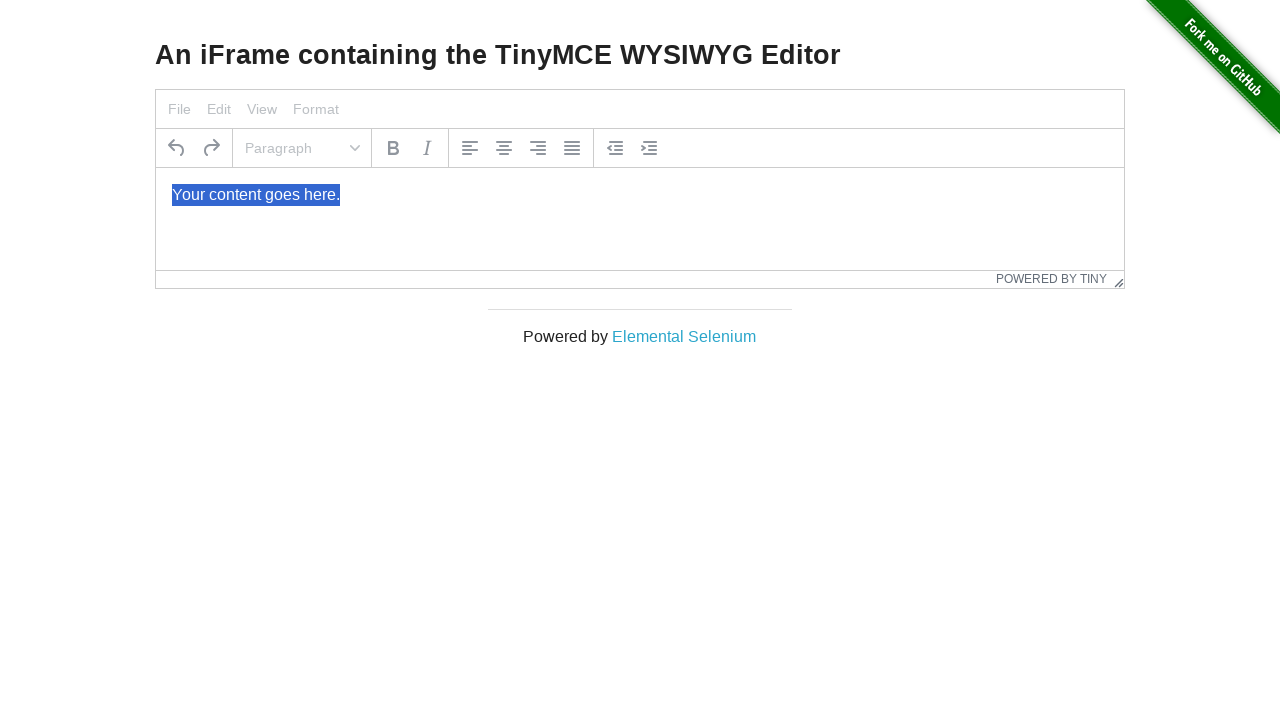

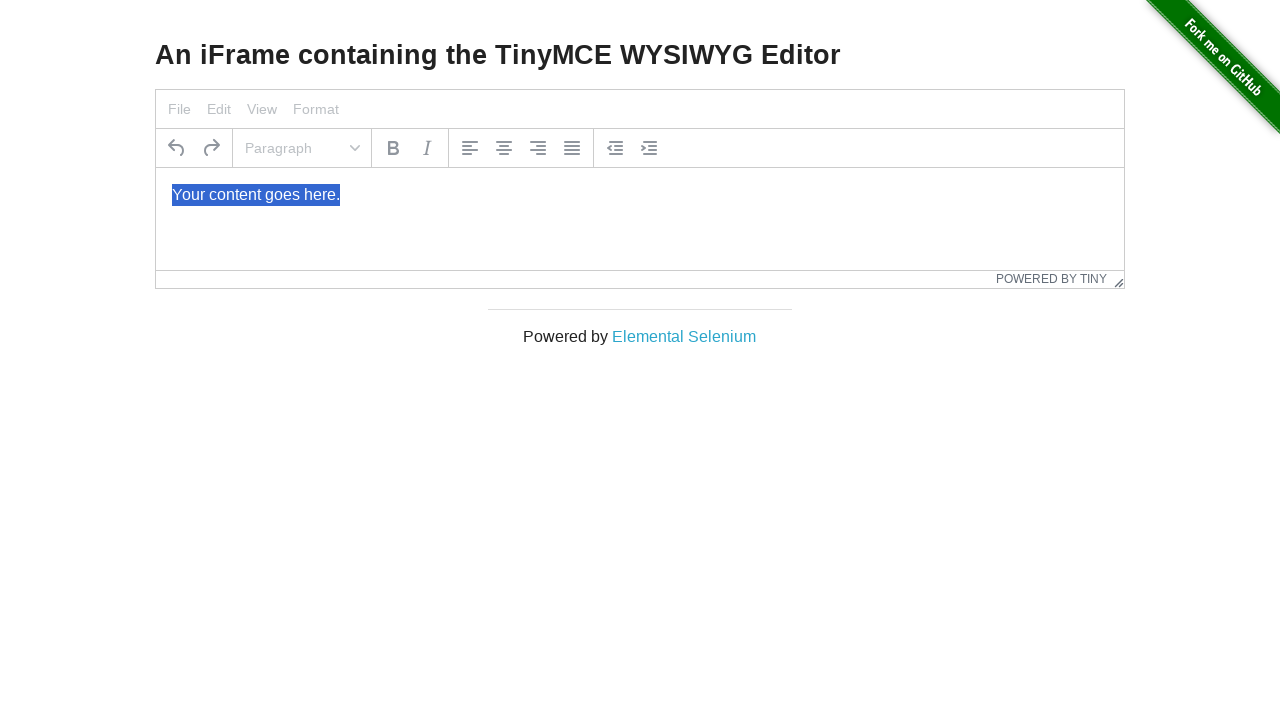